Tests React Semantic UI dropdown selection by selecting different user names from a custom dropdown

Starting URL: https://react.semantic-ui.com/maximize/dropdown-example-selection/

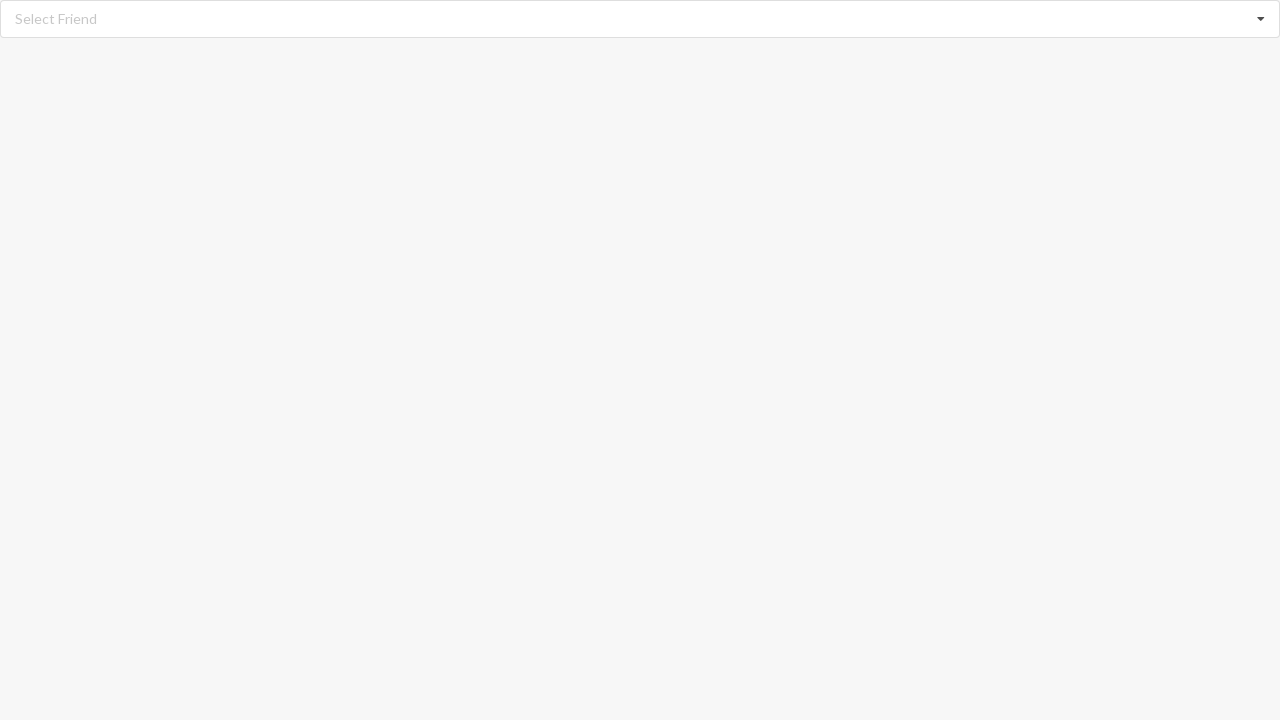

Clicked on the dropdown to open selection menu at (640, 19) on xpath=//div[@class='ui fluid selection dropdown']
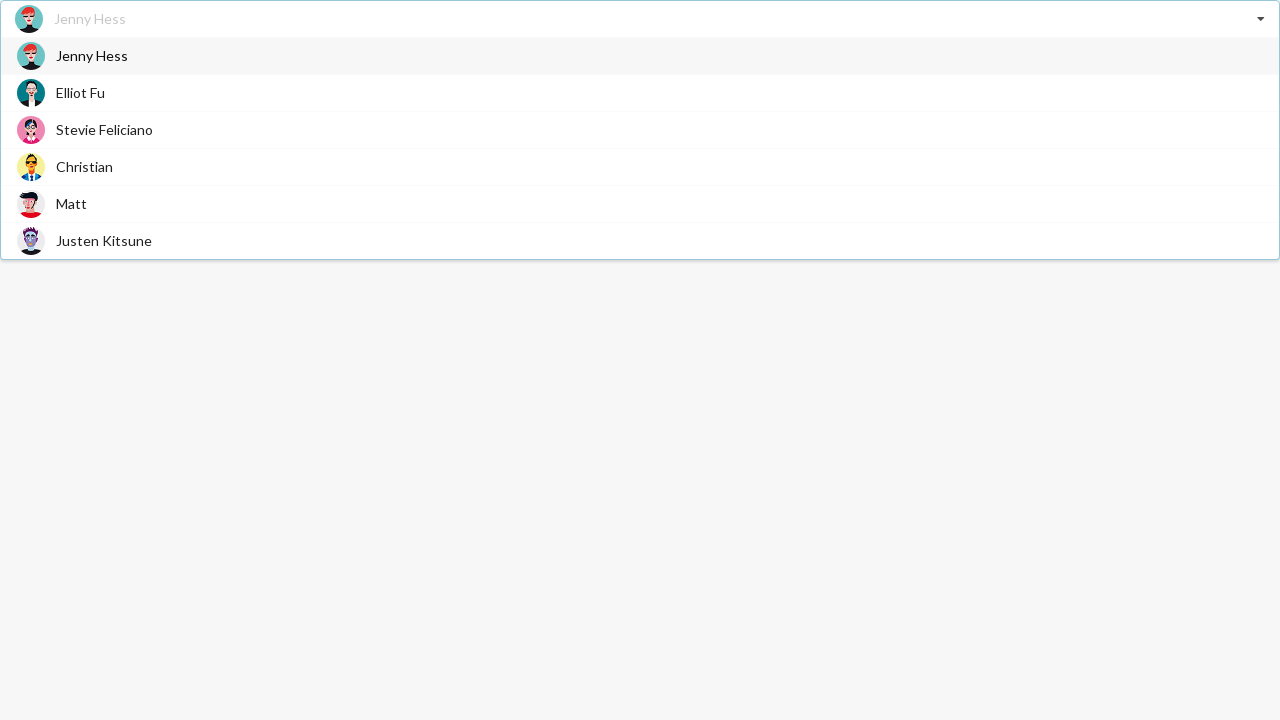

Selected 'Elliot Fu' from the dropdown options at (80, 92) on xpath=//div[@role='option']/span[text()='Elliot Fu']
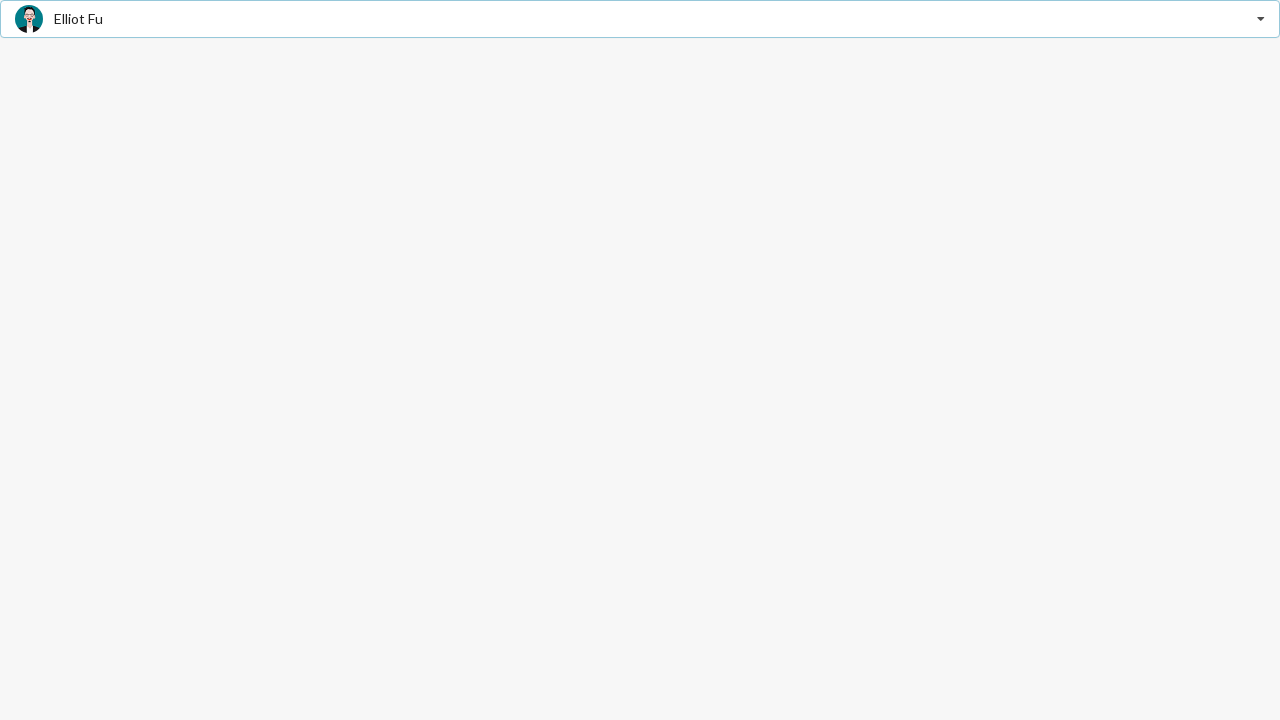

Clicked on the dropdown to open selection menu again at (640, 19) on xpath=//div[@class='ui fluid selection dropdown']
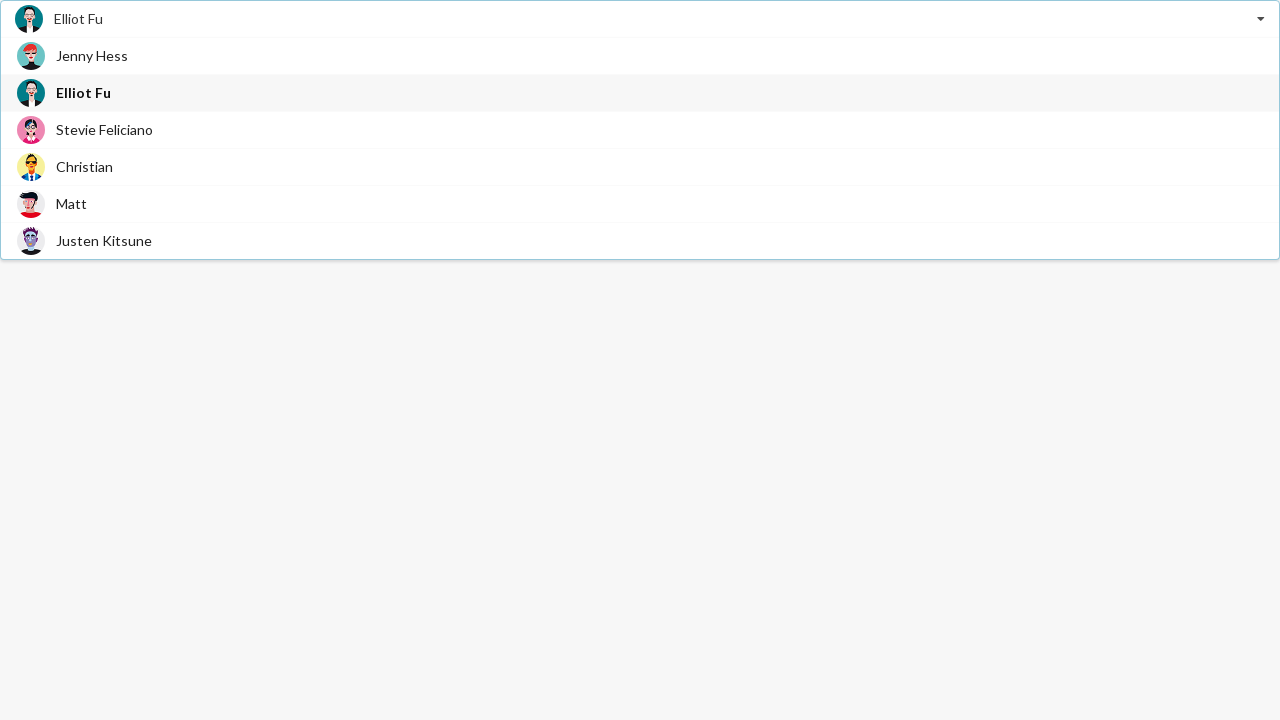

Selected 'Christian' from the dropdown options at (84, 166) on xpath=//div[@role='option']/span[text()='Christian']
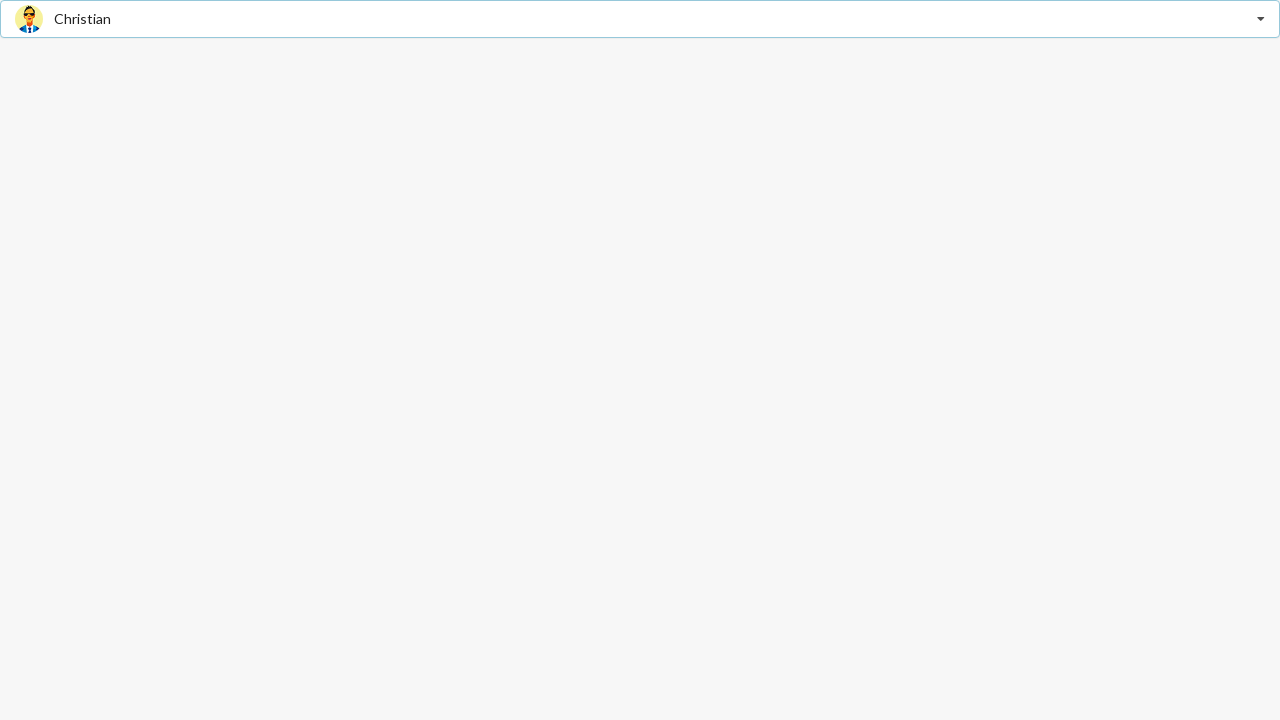

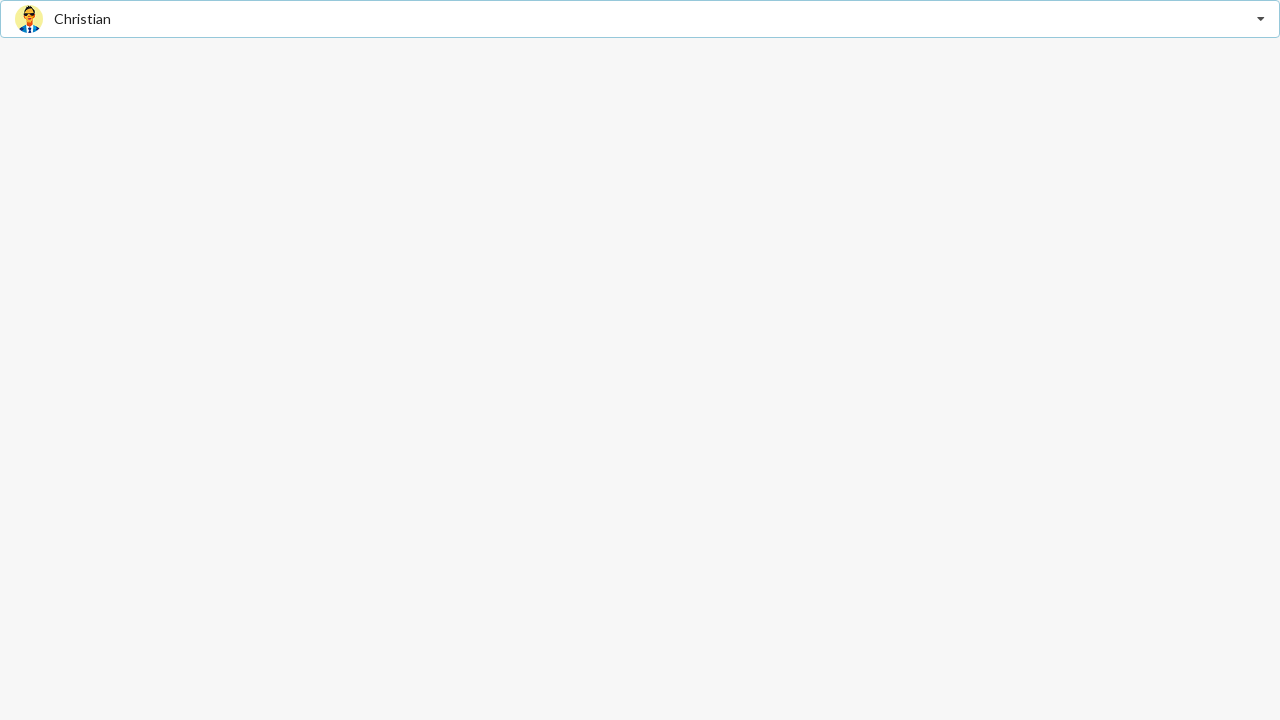